Tests iframe handling by switching to an iframe, clicking a button inside it, then switching back to the parent frame and clicking a navigation link.

Starting URL: https://www.w3schools.com/js/tryit.asp?filename=tryjs_myfirst

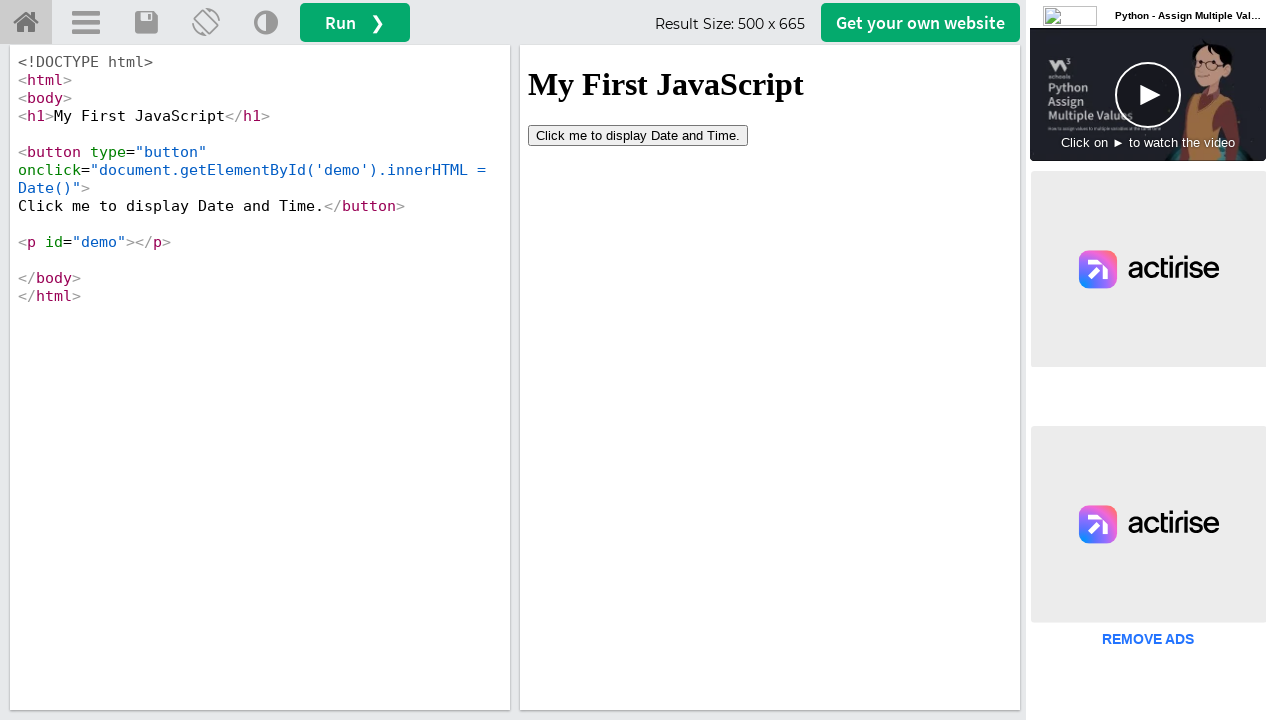

Located iframe with ID 'iframeResult'
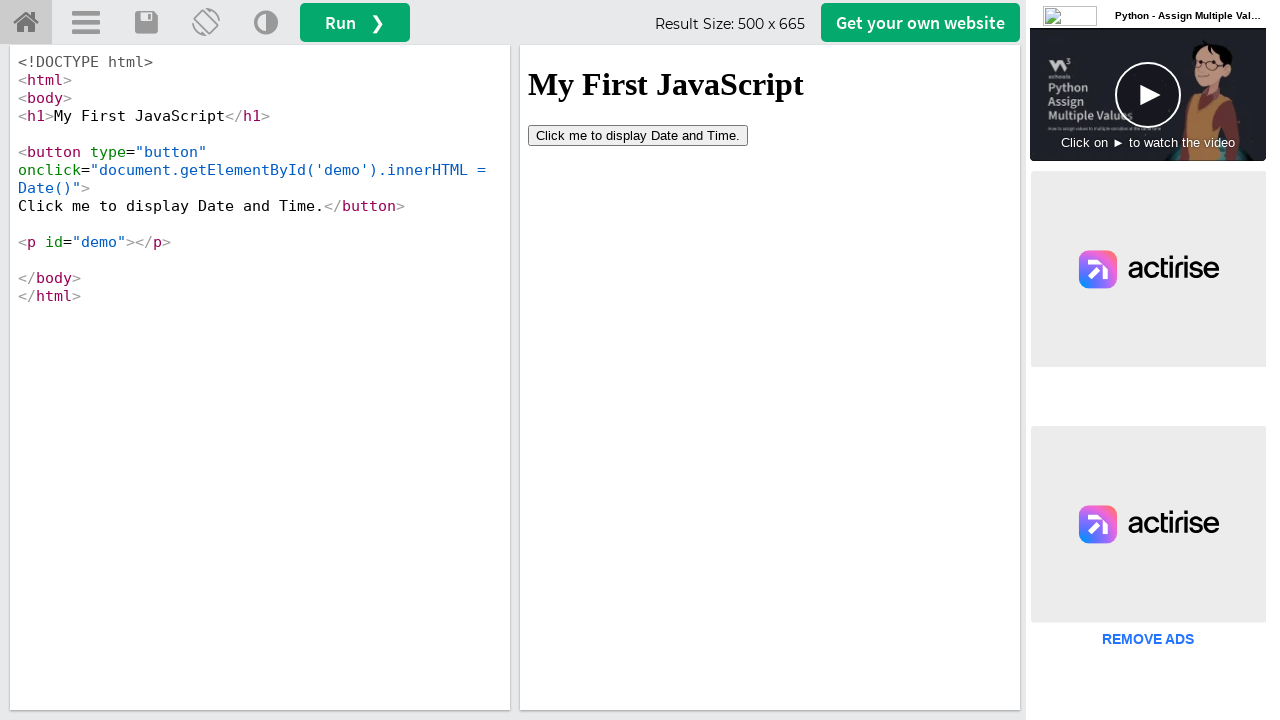

Clicked button inside iframe at (638, 135) on #iframeResult >> internal:control=enter-frame >> button[type='button']
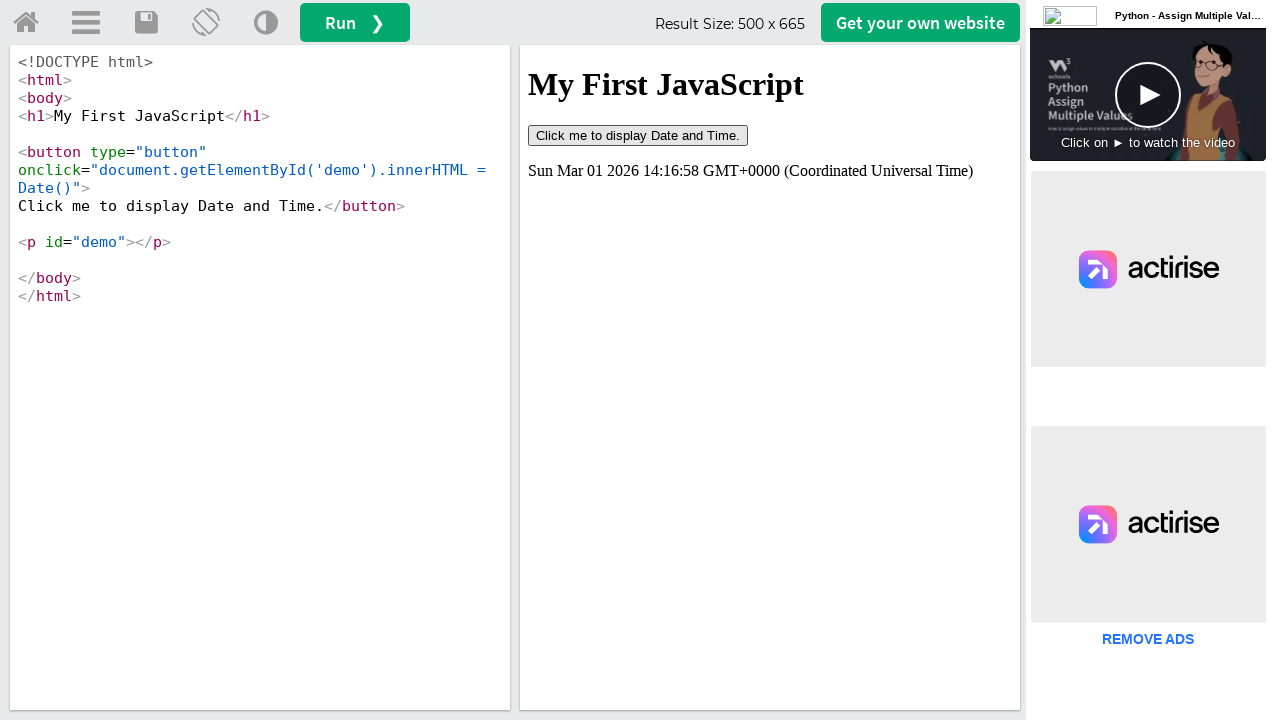

Waited 2 seconds for action to complete
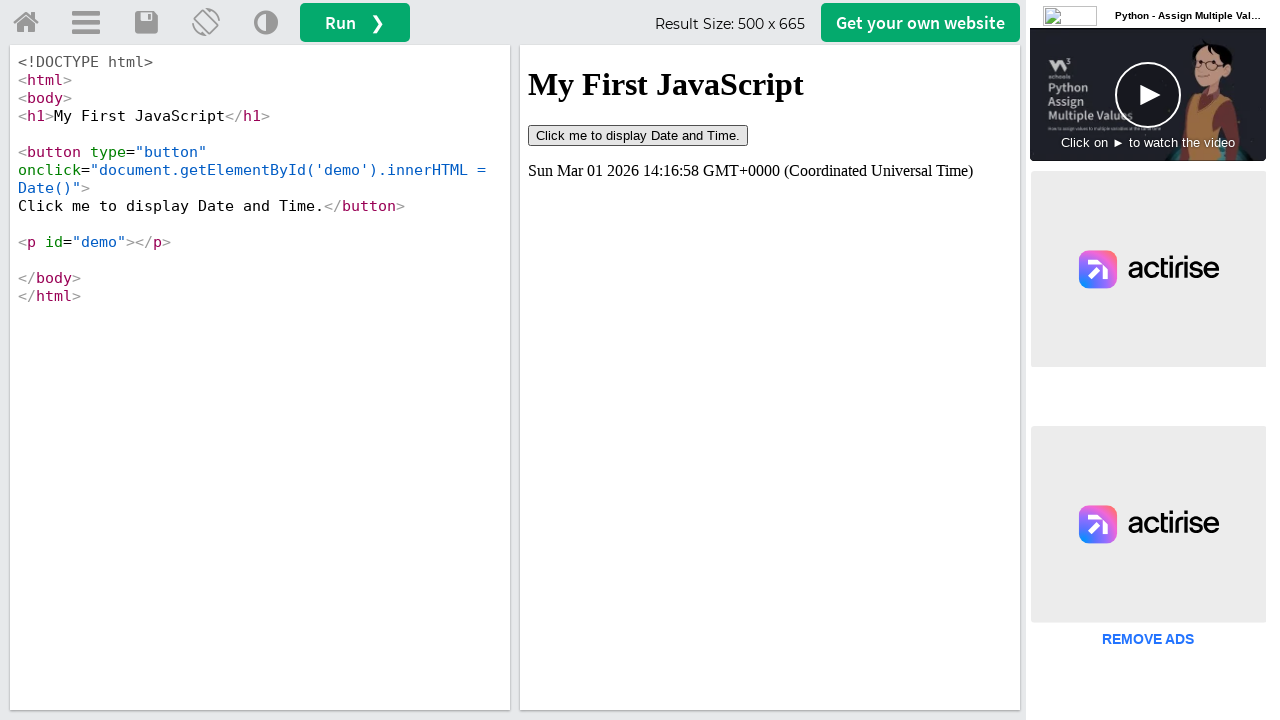

Clicked 'Try it Yourself' home link in parent frame at (26, 23) on a#tryhome
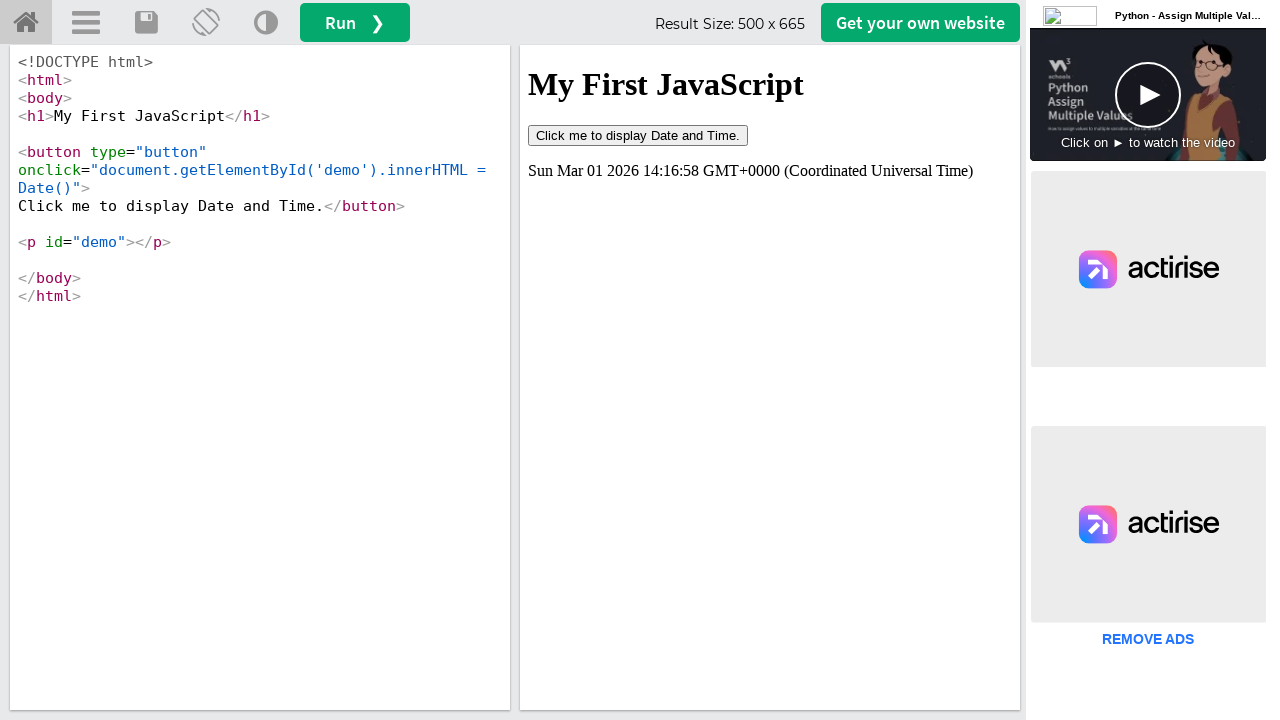

Page load completed after navigation
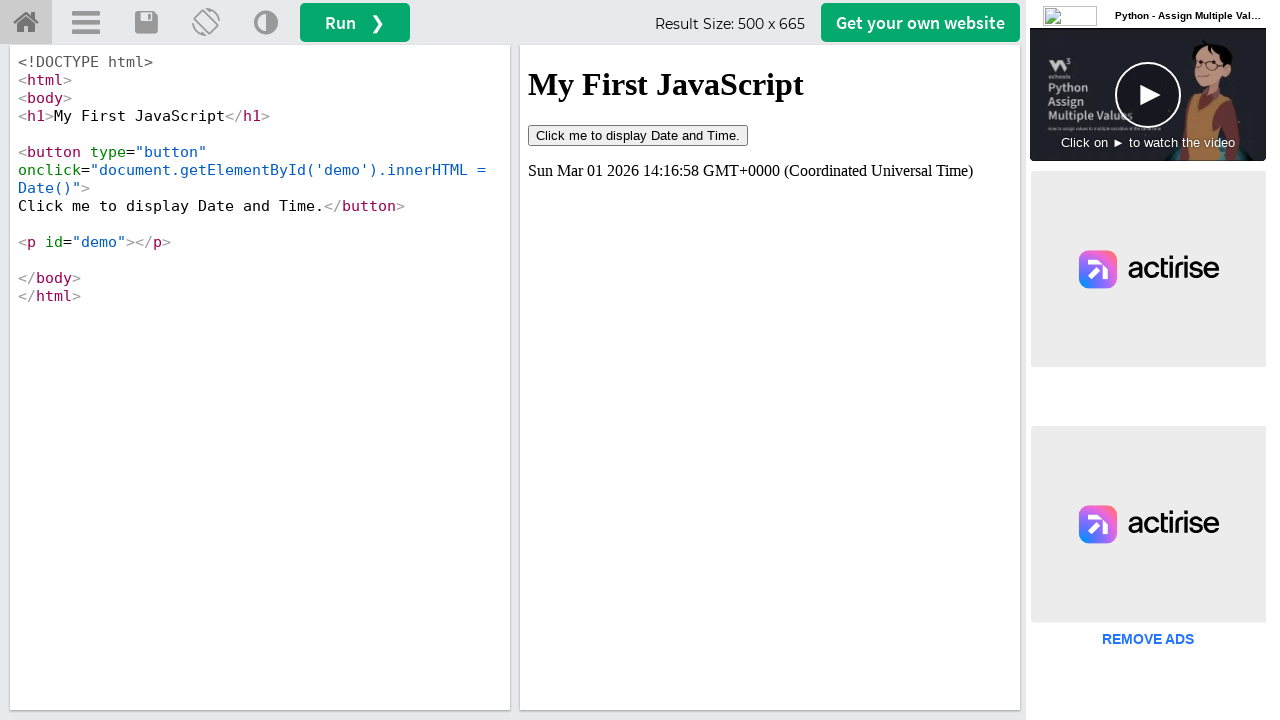

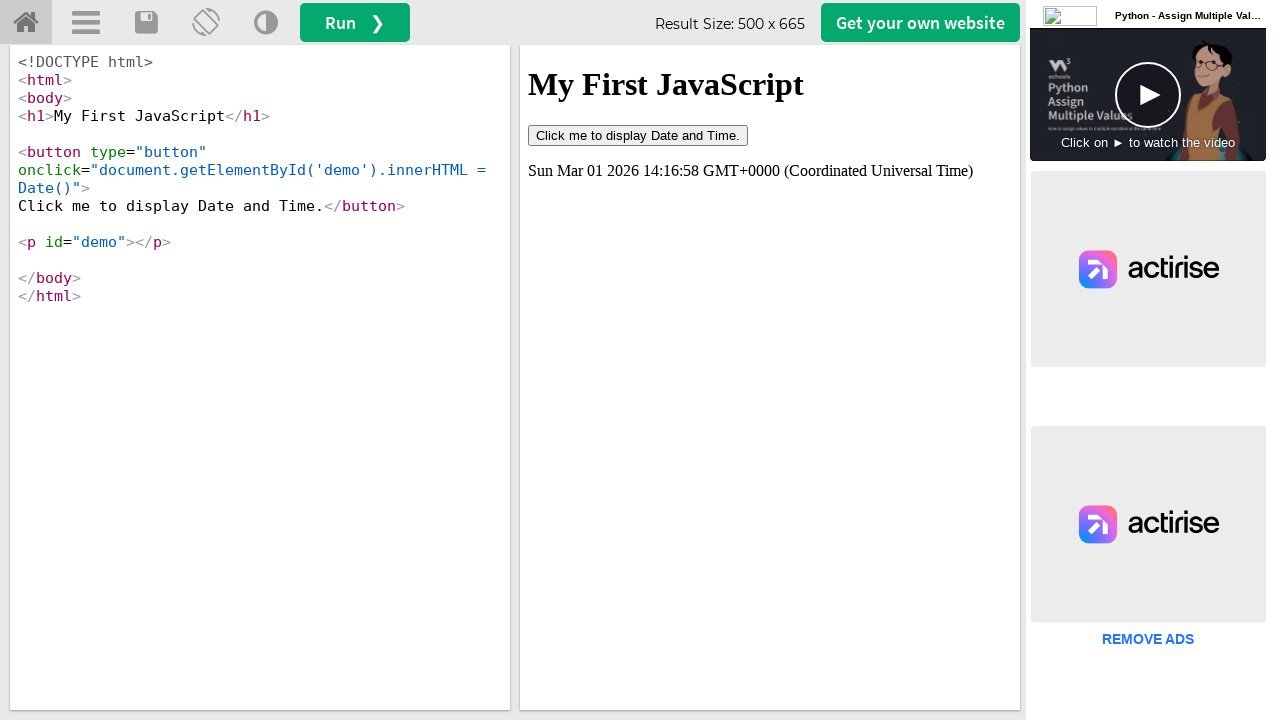